Tests dropdown selection functionality by selecting options using different methods (visible text and index)

Starting URL: https://rahulshettyacademy.com/AutomationPractice/

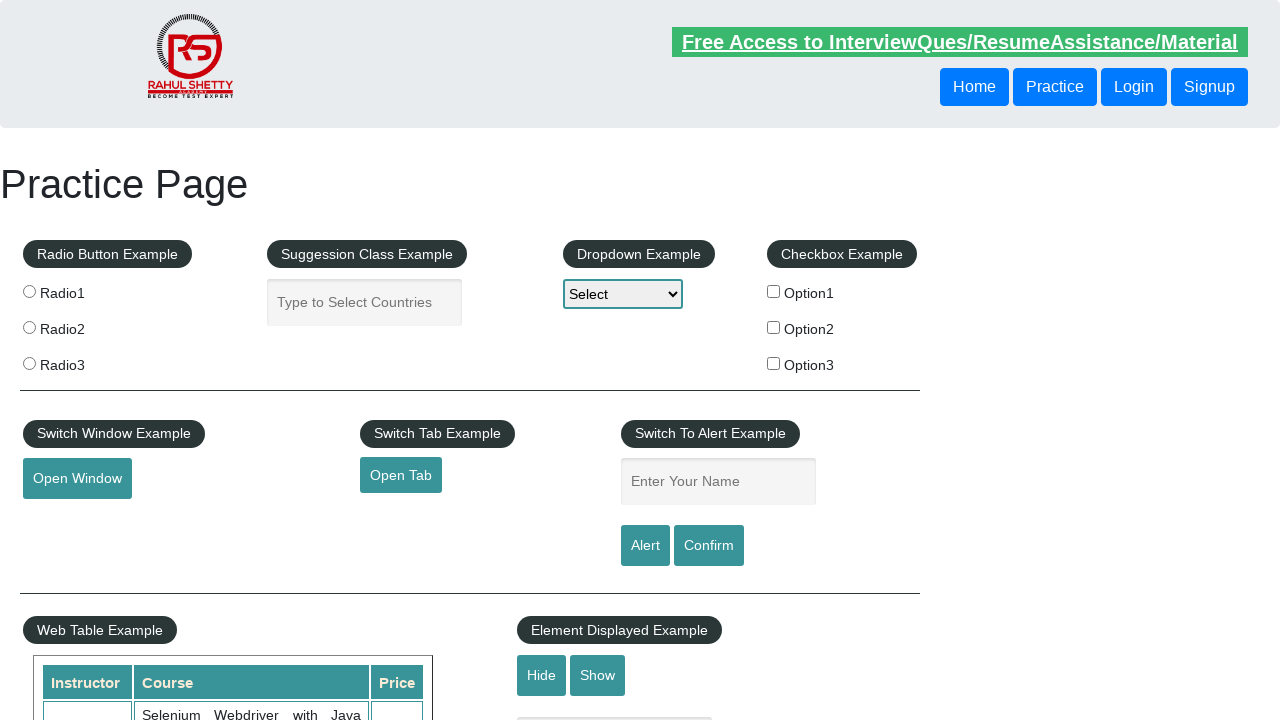

Selected 'Option1' from dropdown by visible text on #dropdown-class-example
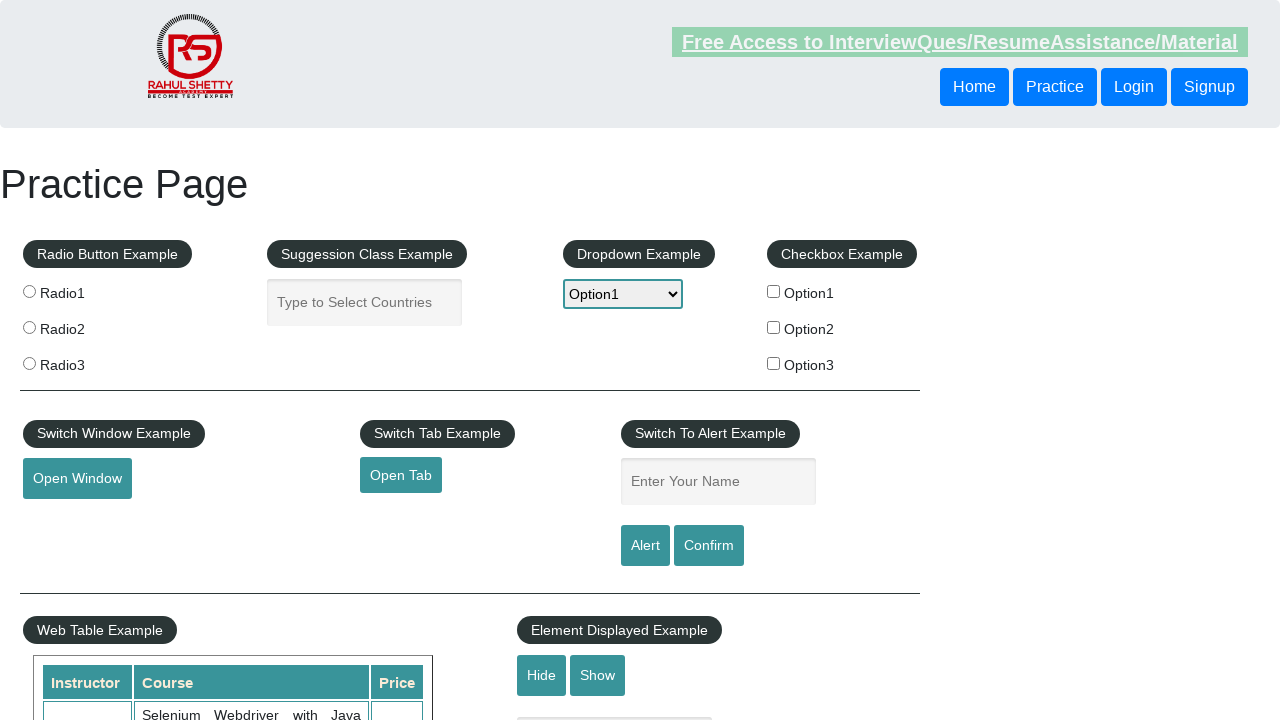

Waited 2 seconds before next dropdown selection
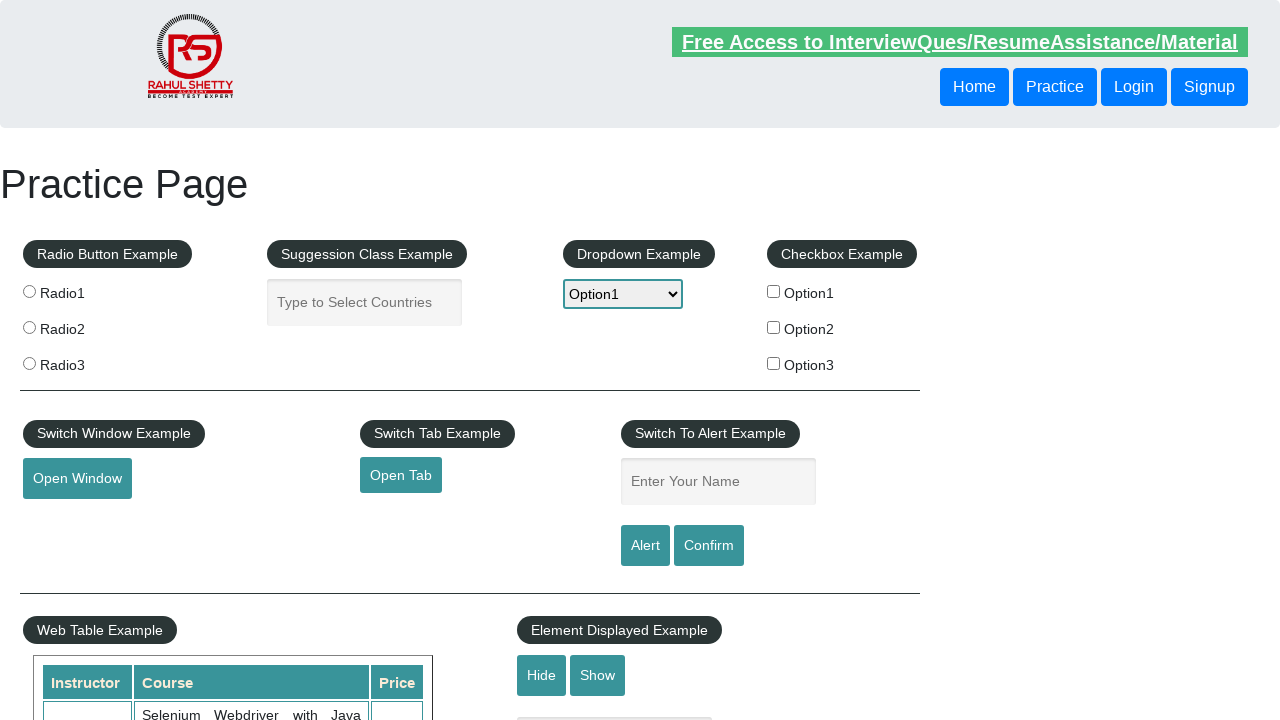

Selected Option2 from dropdown by index (index=1) on #dropdown-class-example
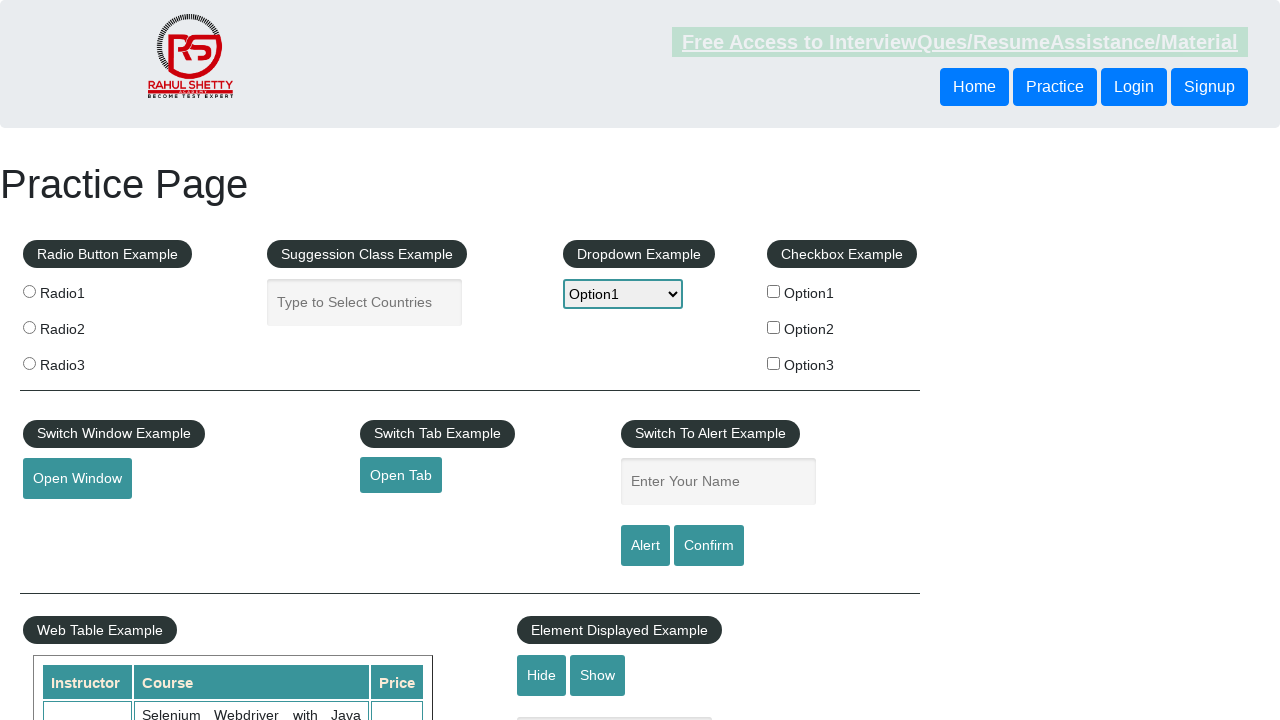

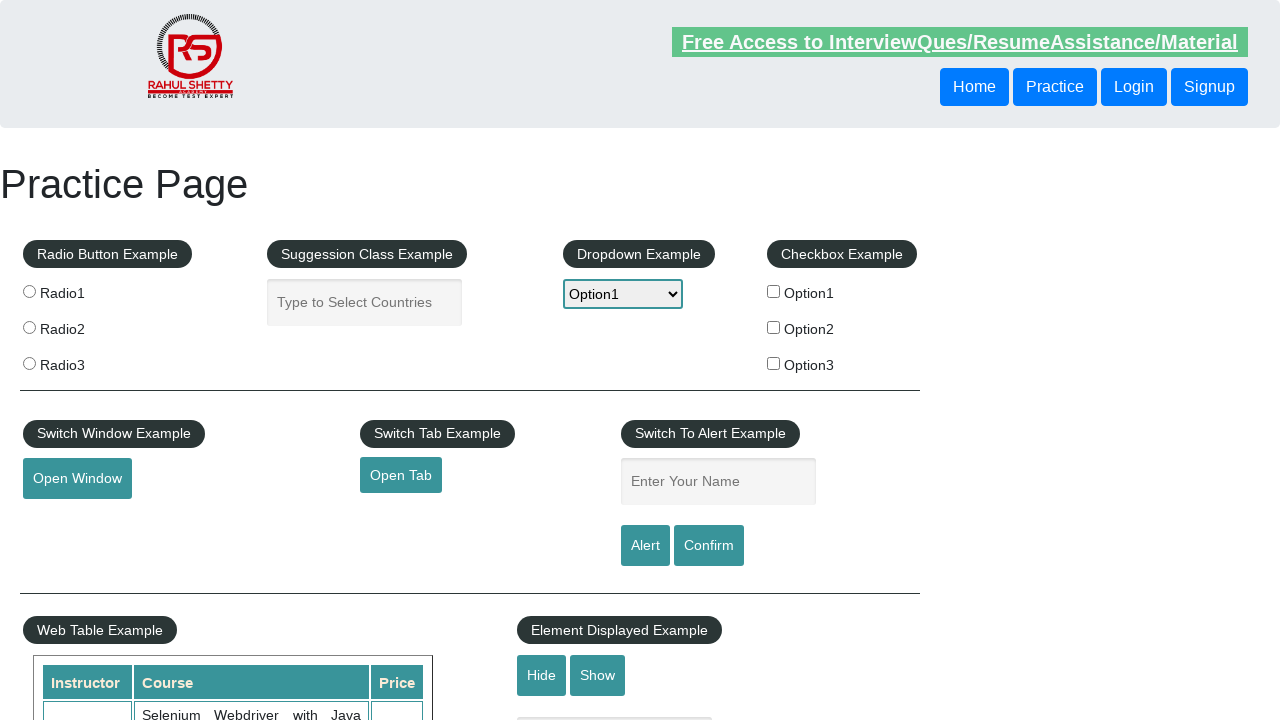